Tests Shadow DOM element access by navigating to a shadow DOM example page and verifying that the shadow content element contains the expected text "some text".

Starting URL: http://watir.com/examples/shadow_dom.html

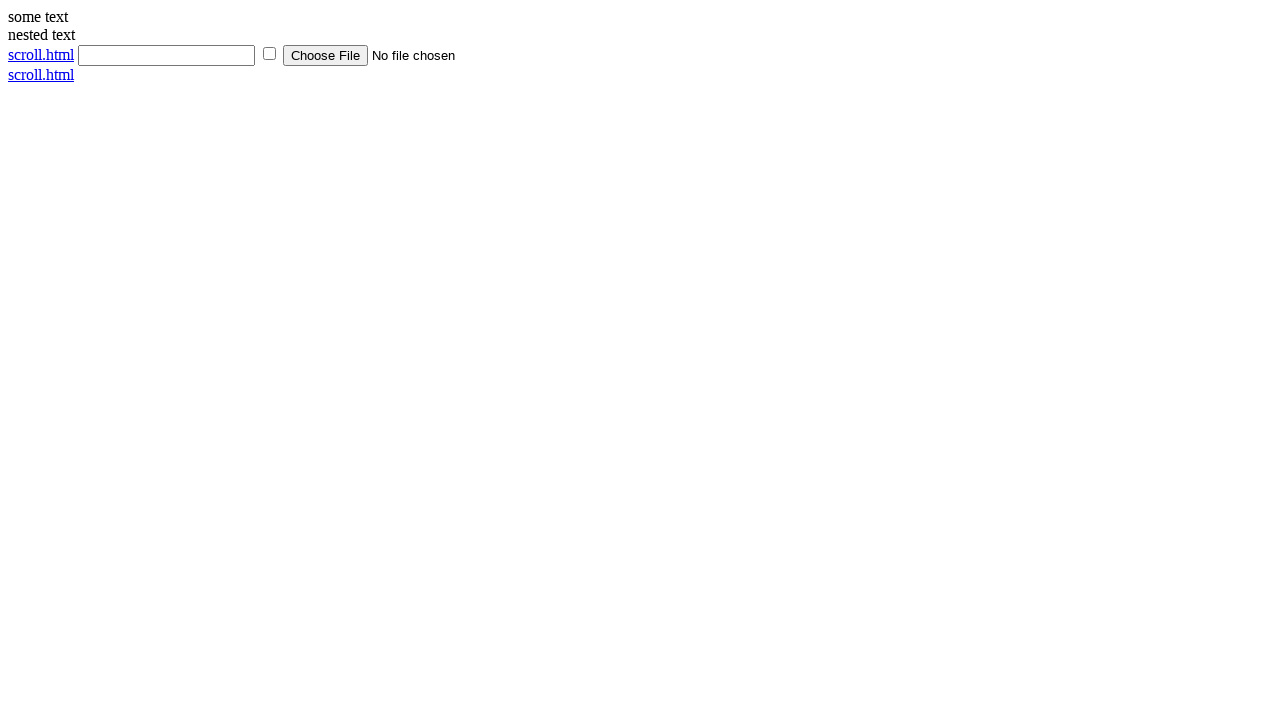

Navigated to shadow DOM example page
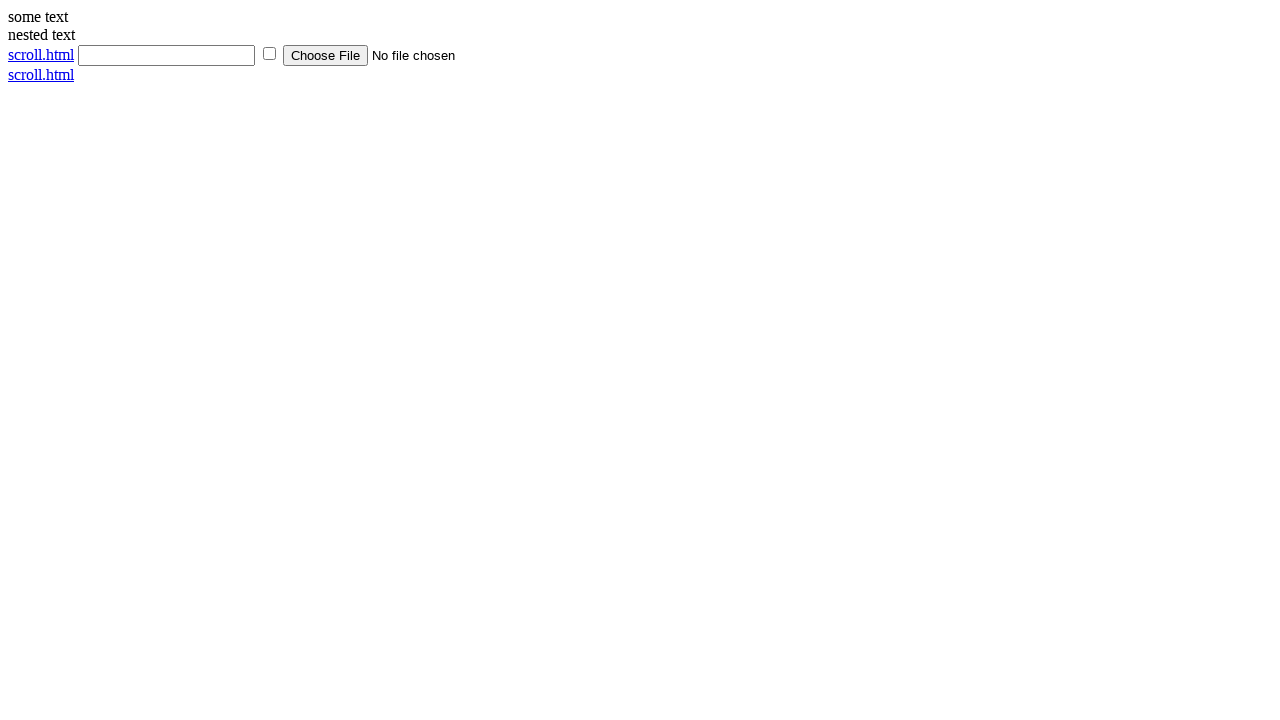

Shadow host element is present and ready
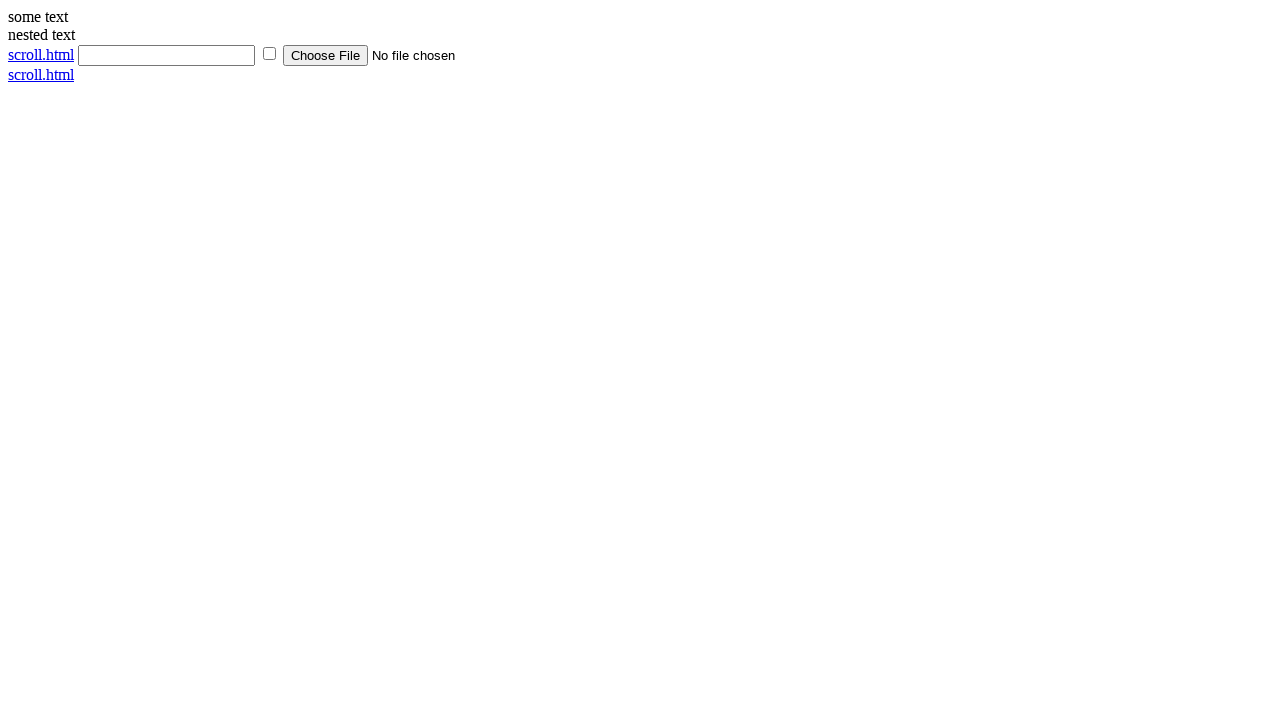

Located shadow content element within shadow DOM
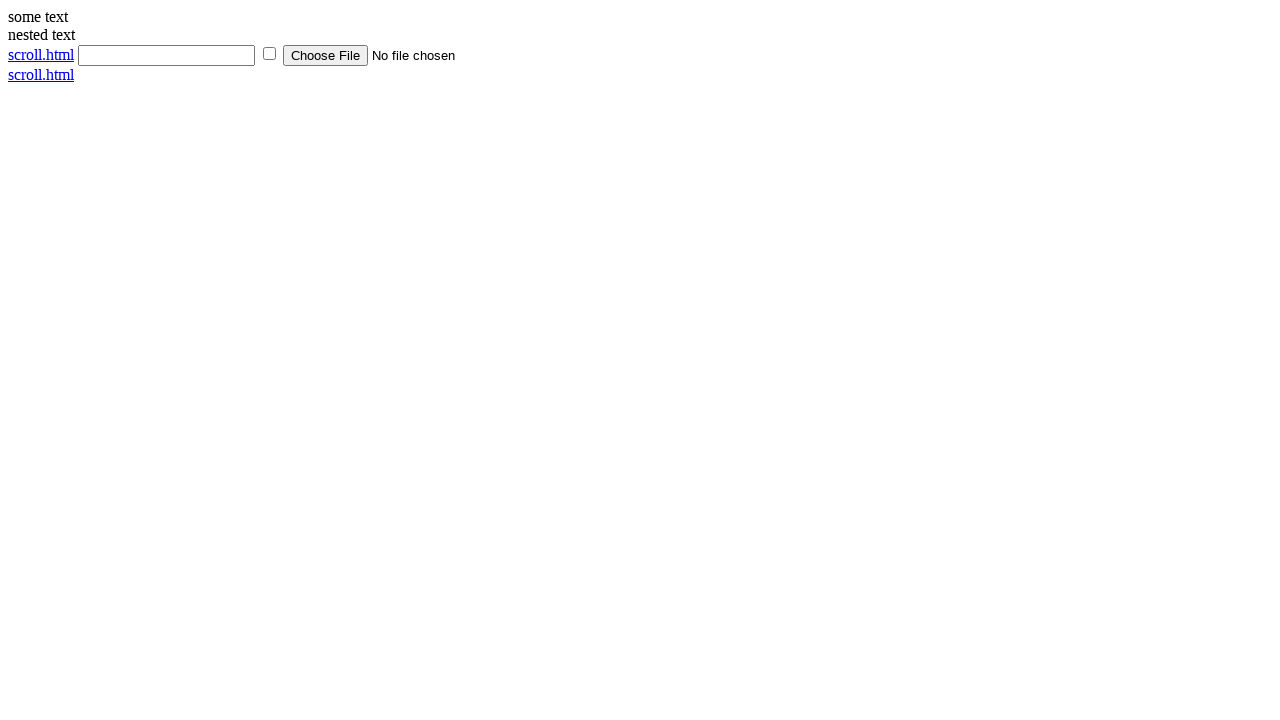

Verified shadow content element contains expected text 'some text'
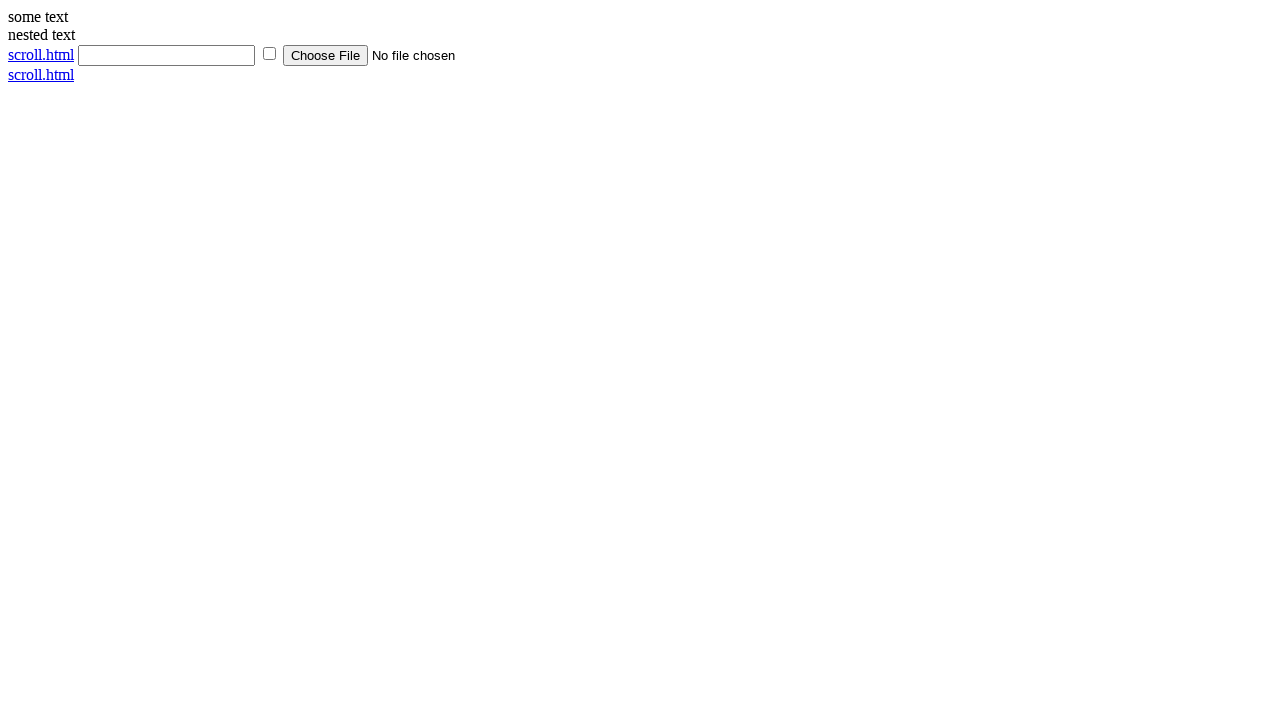

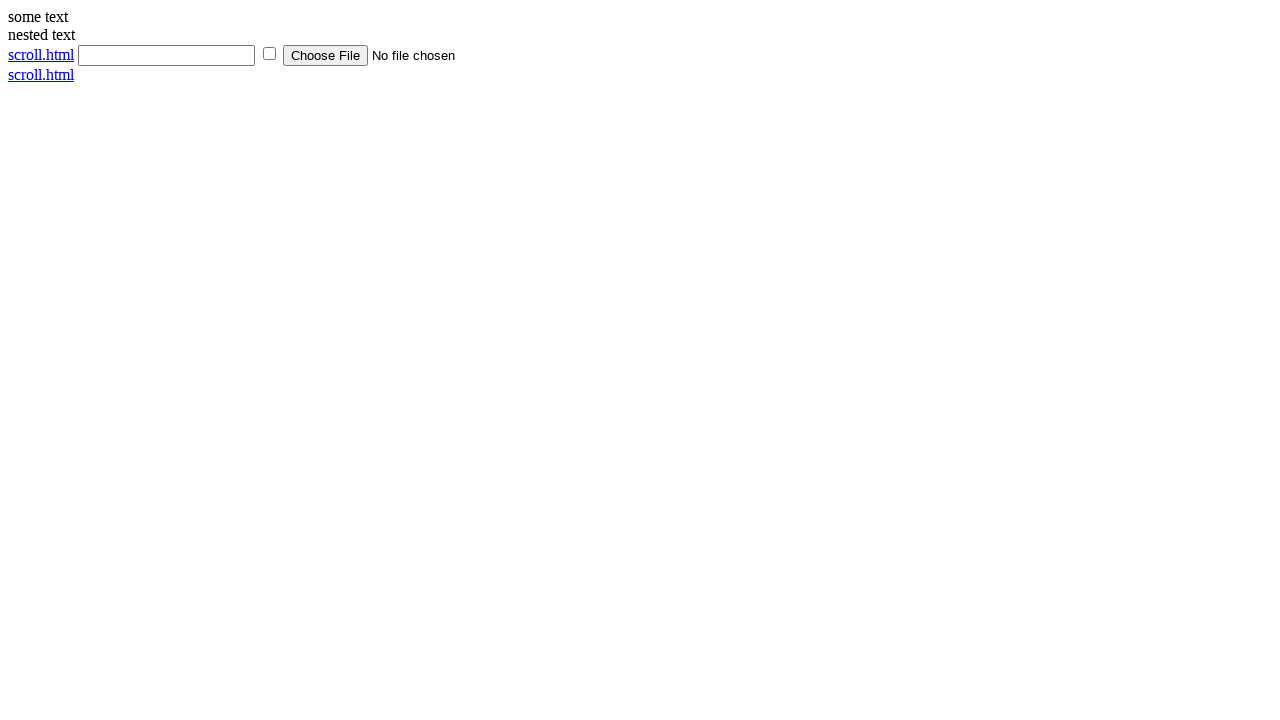